Tests a blog page by refreshing it, checking for blog posts and images, testing the search functionality by typing a query, and verifying filter buttons are present.

Starting URL: https://test-studio-firebase.vercel.app/blog

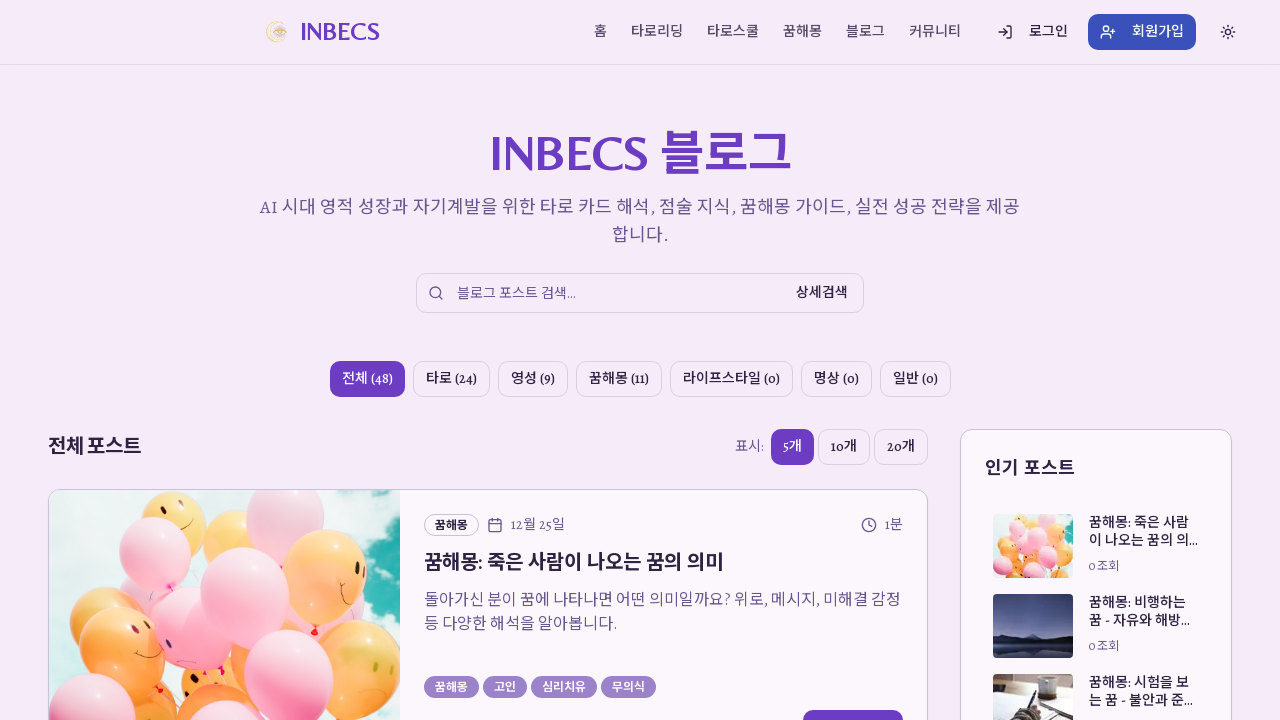

Reloaded the blog page and waited for network idle
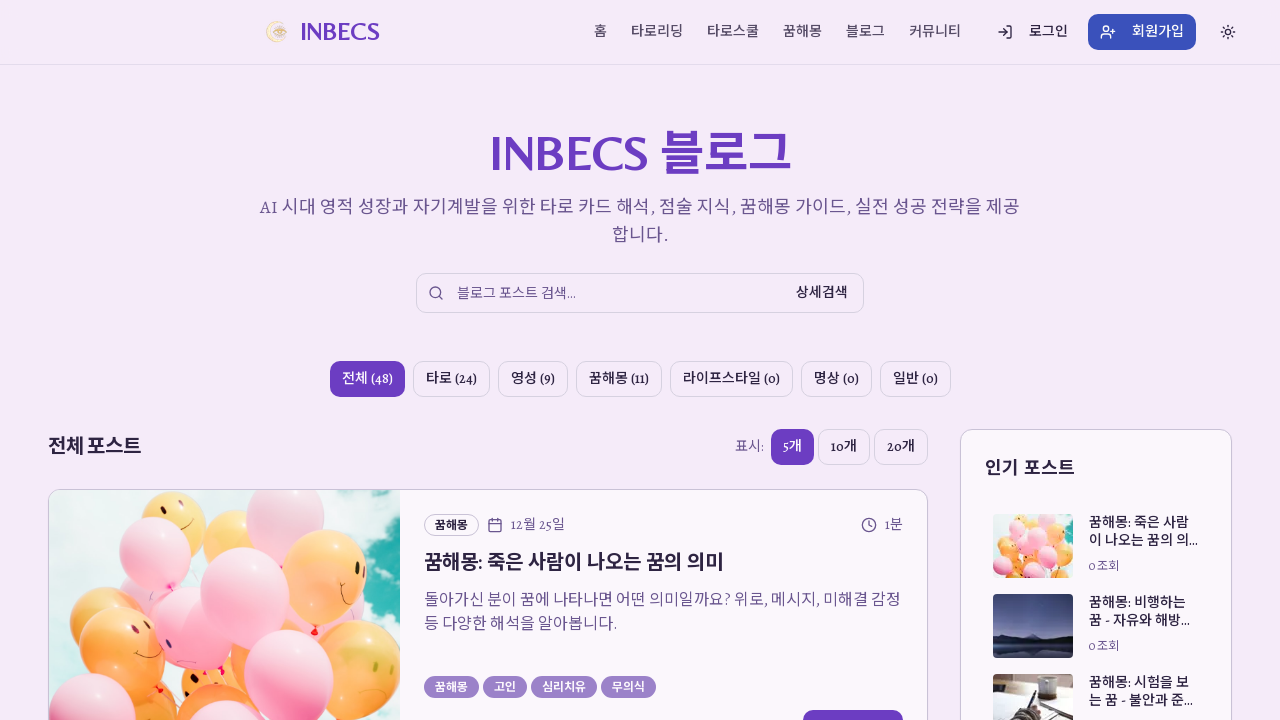

Waited 3 seconds for page to fully load
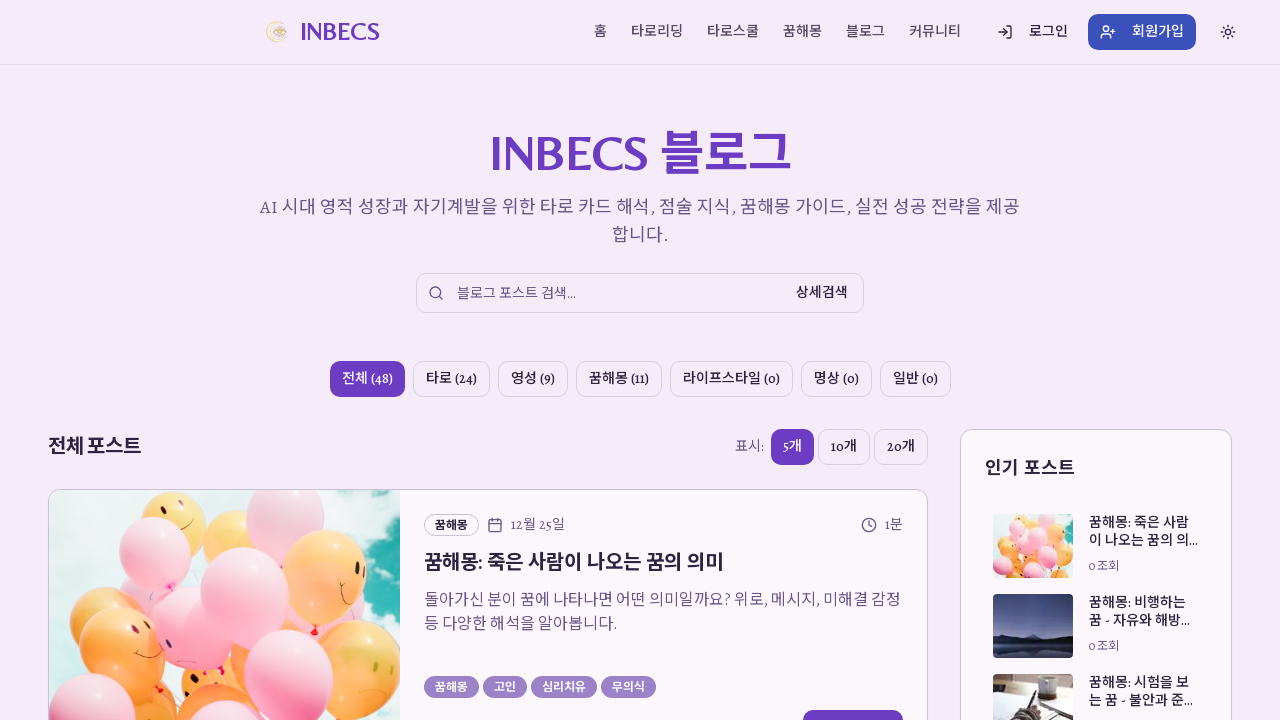

Blog post elements are visible on the page
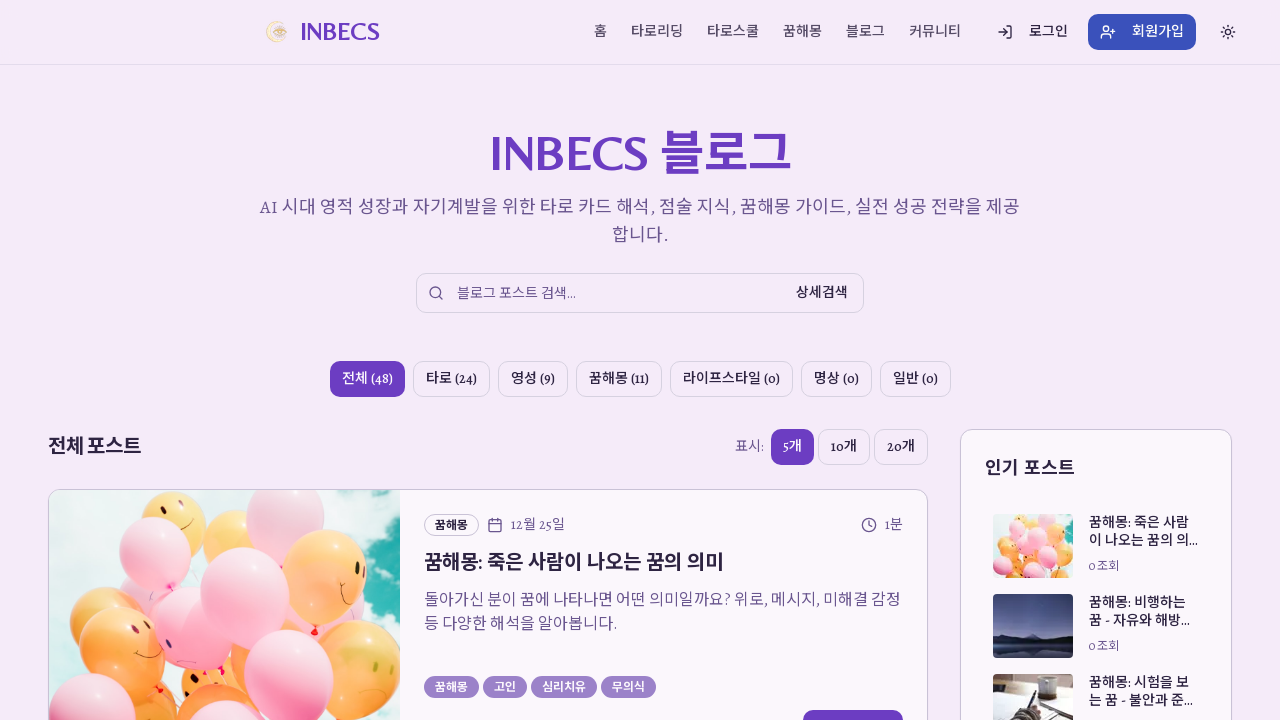

Located search input field
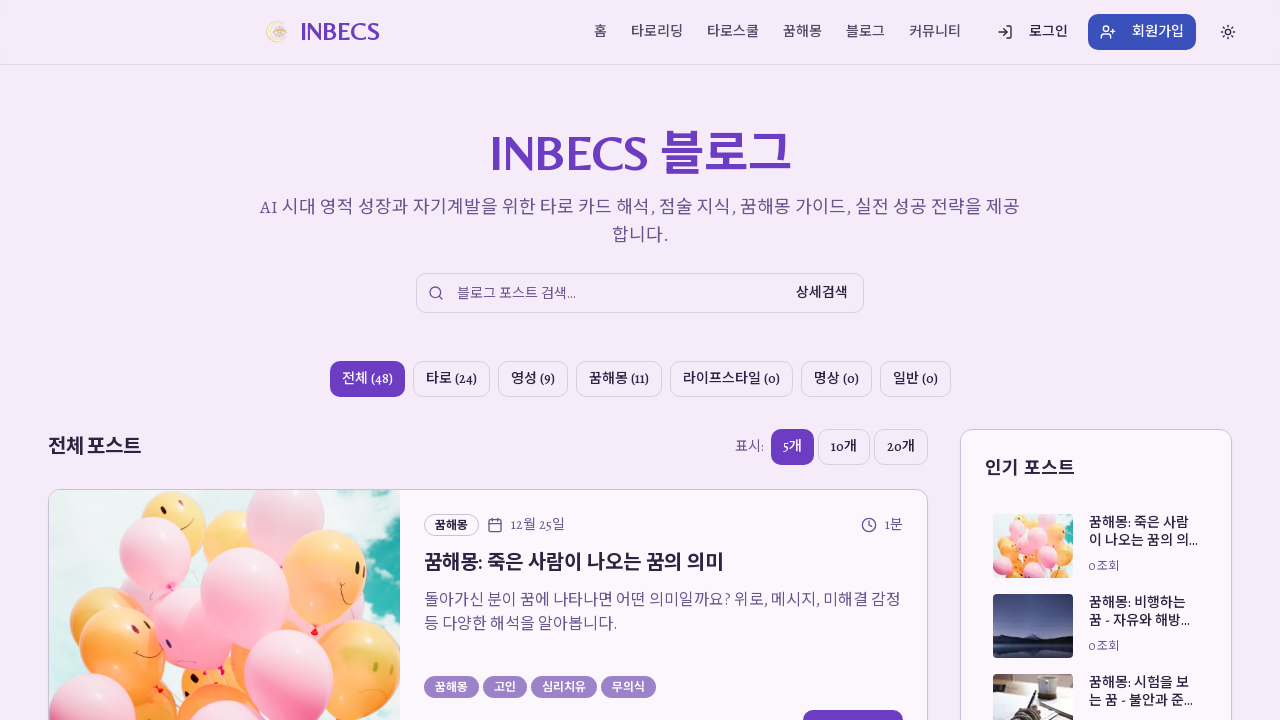

Typed 'test' into search field
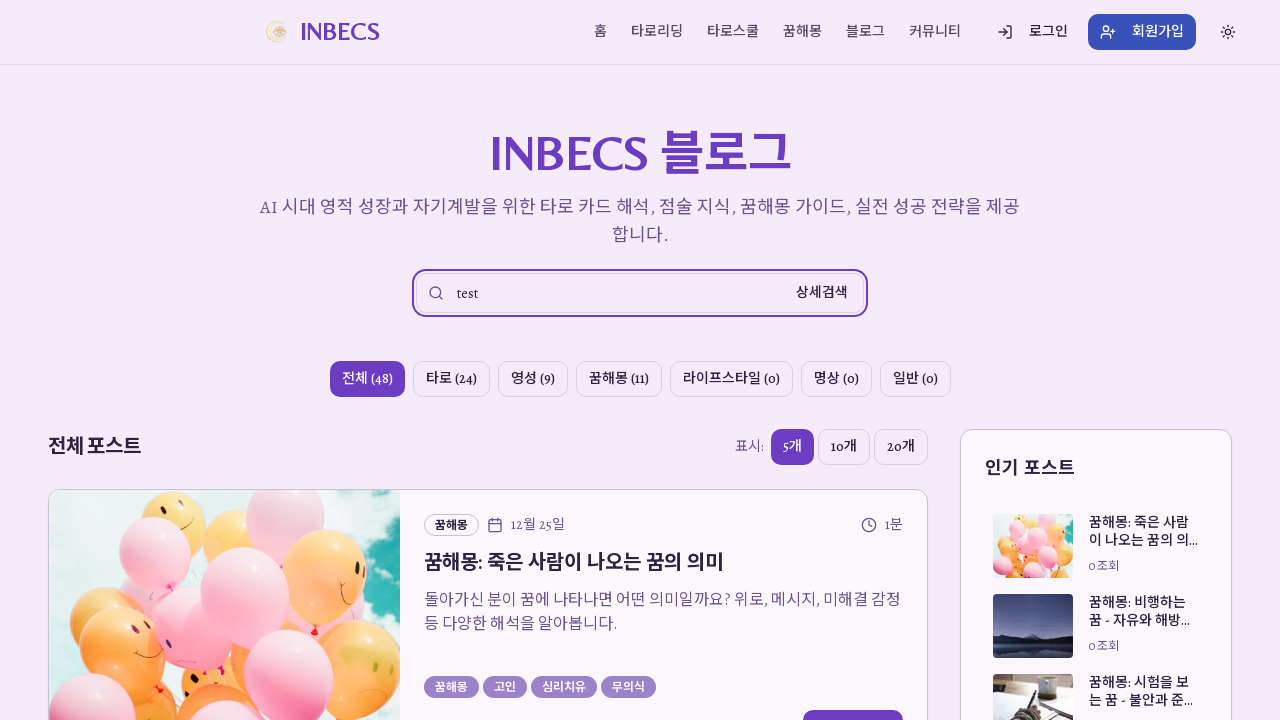

Waited 1 second for search results to process
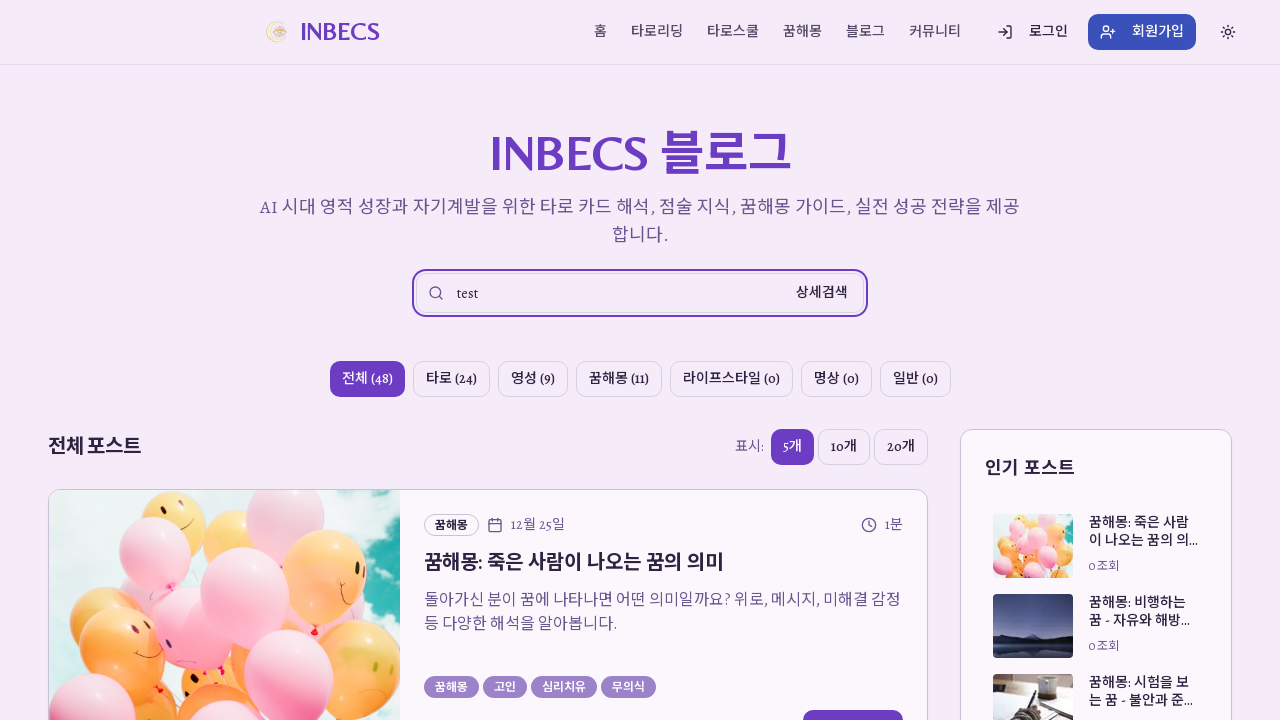

Triple-clicked search field to select all text
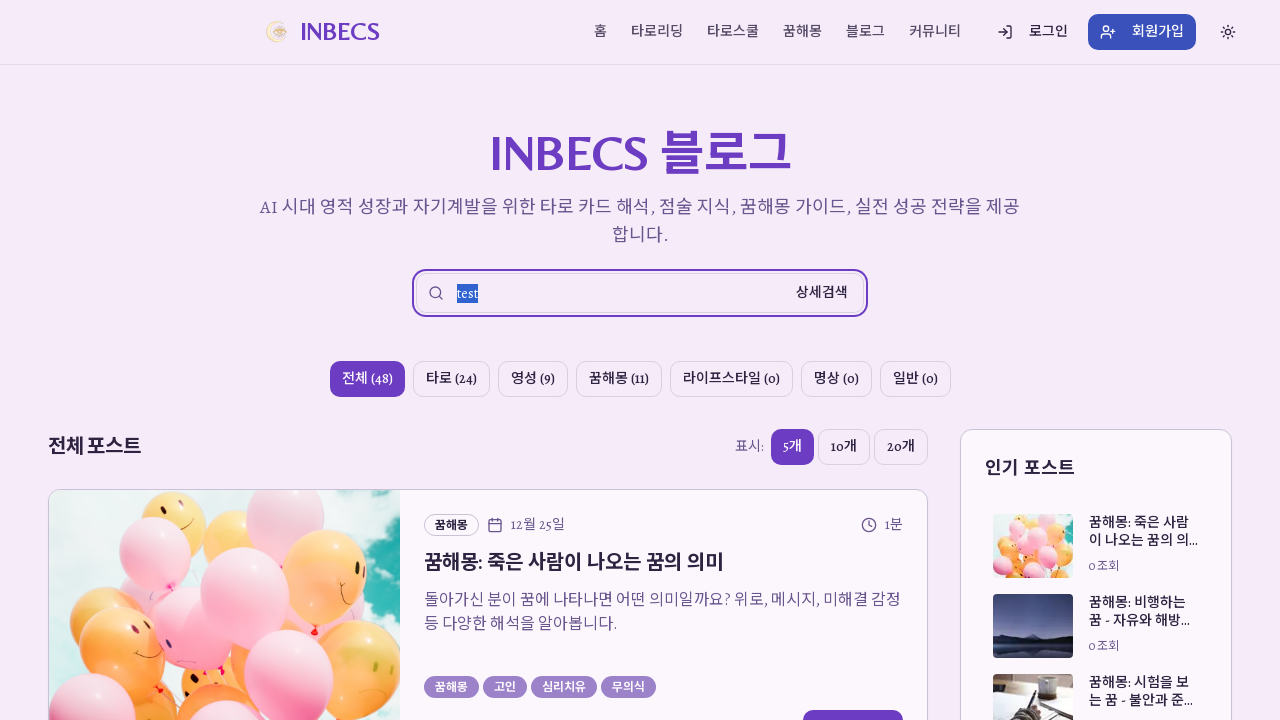

Cleared search field by pressing backspace
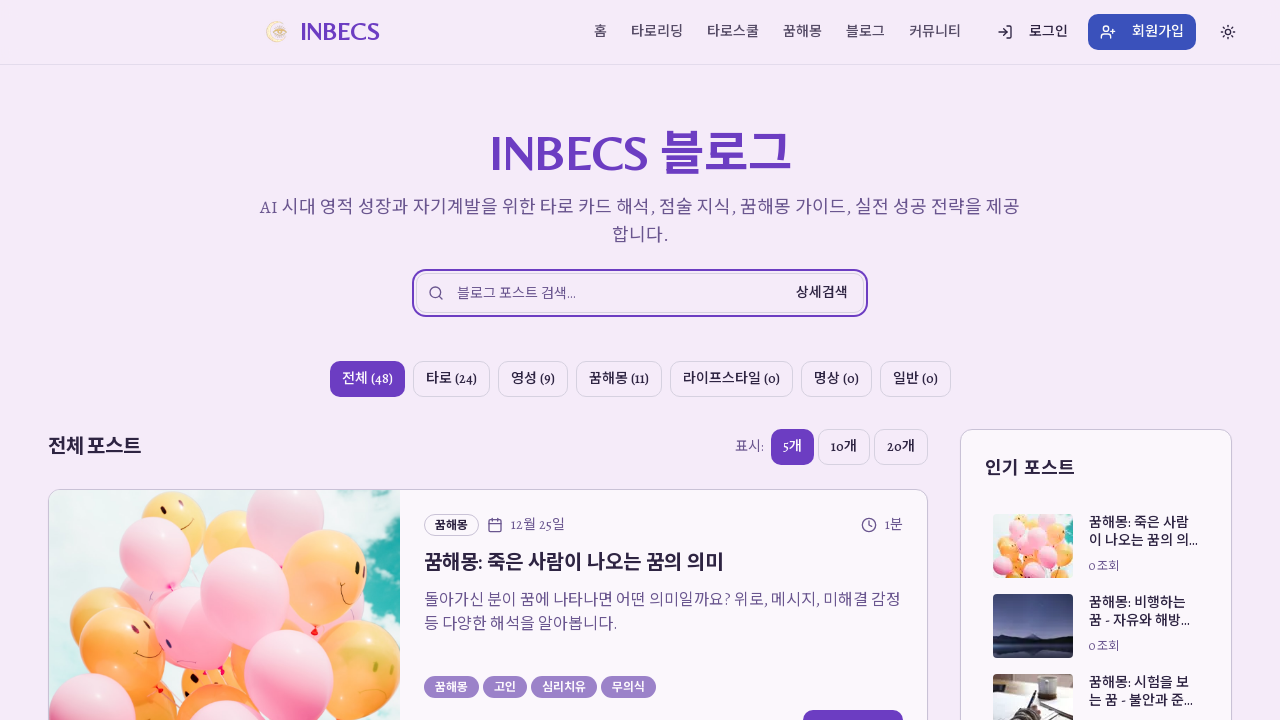

Waited 1 second after clearing search field
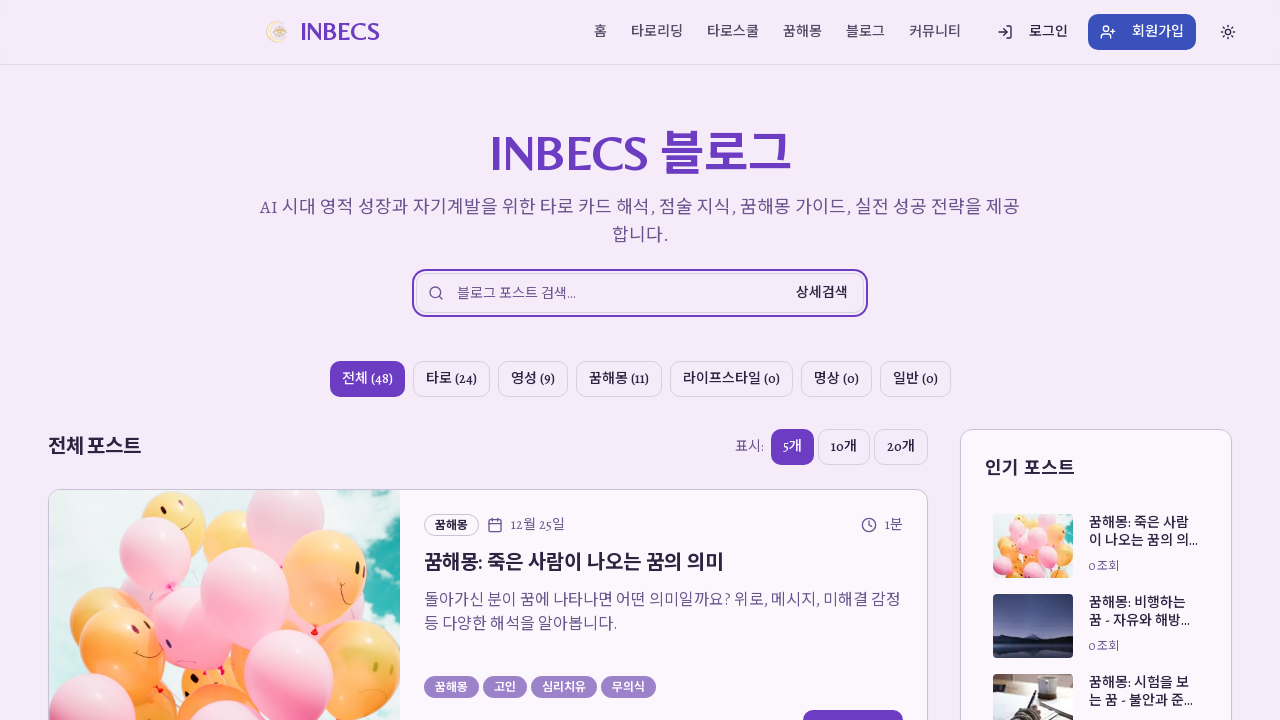

Verified images are present on the blog page
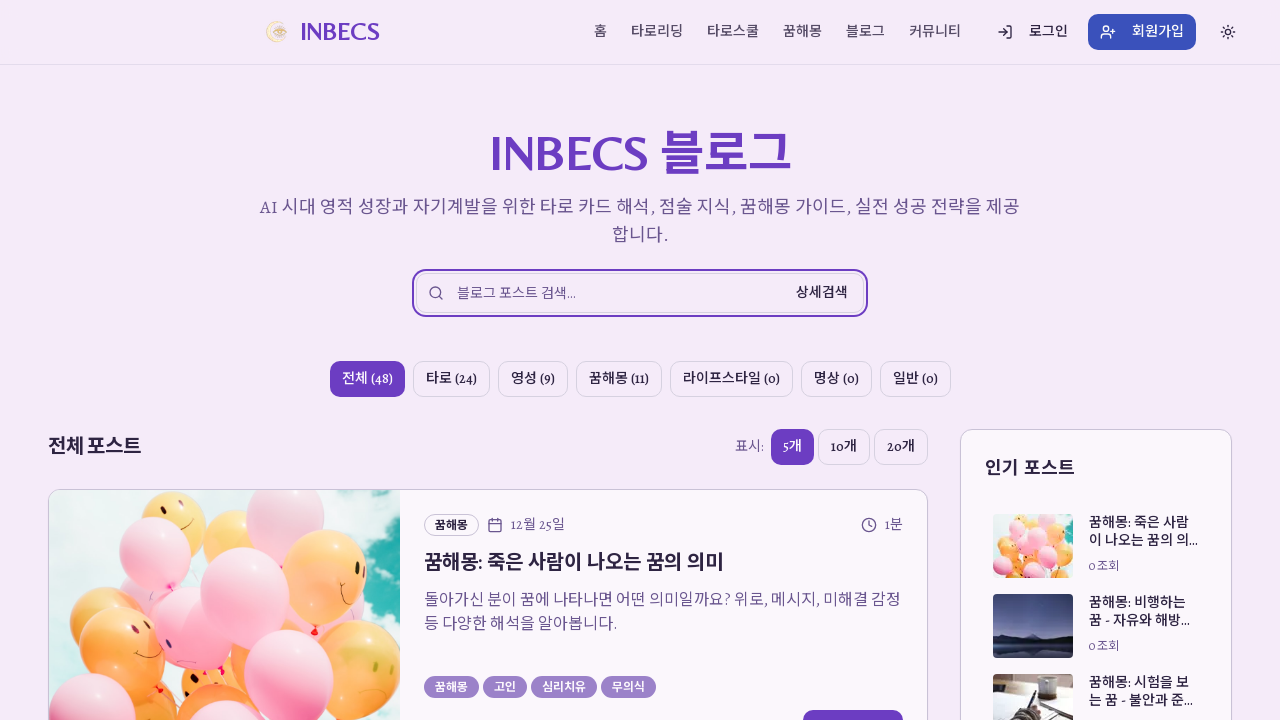

Verified filter buttons are present on the page
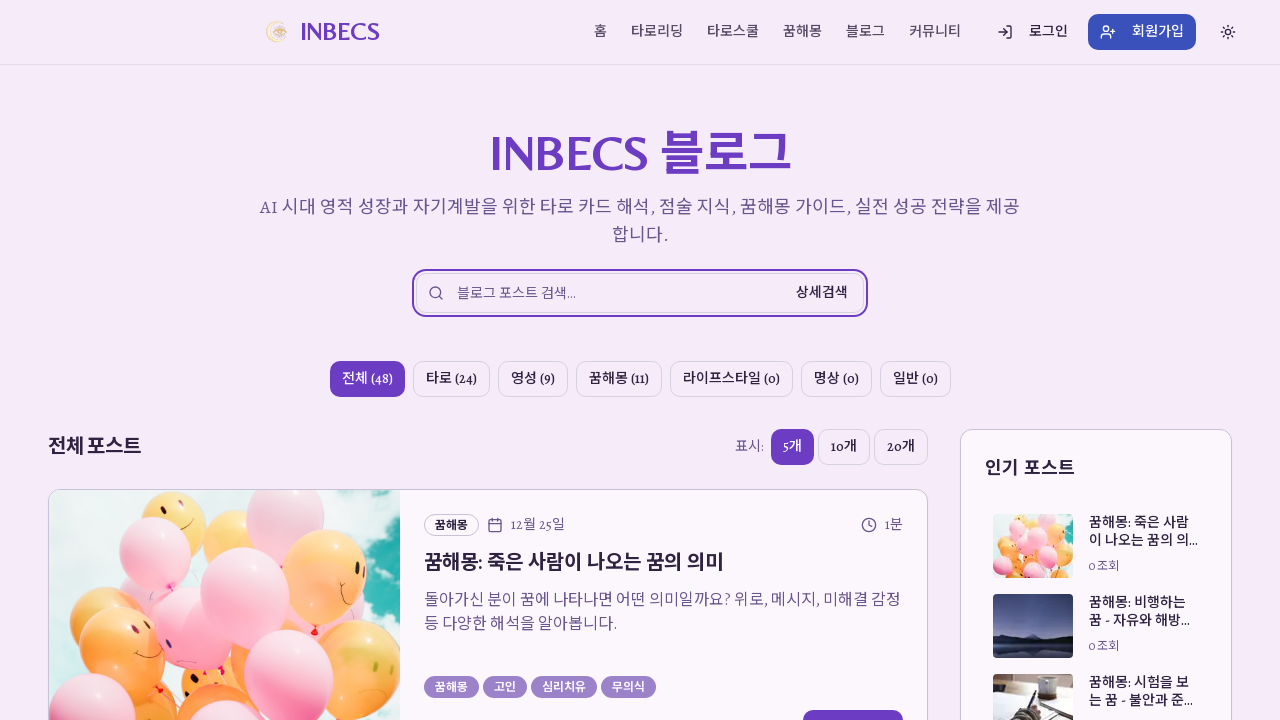

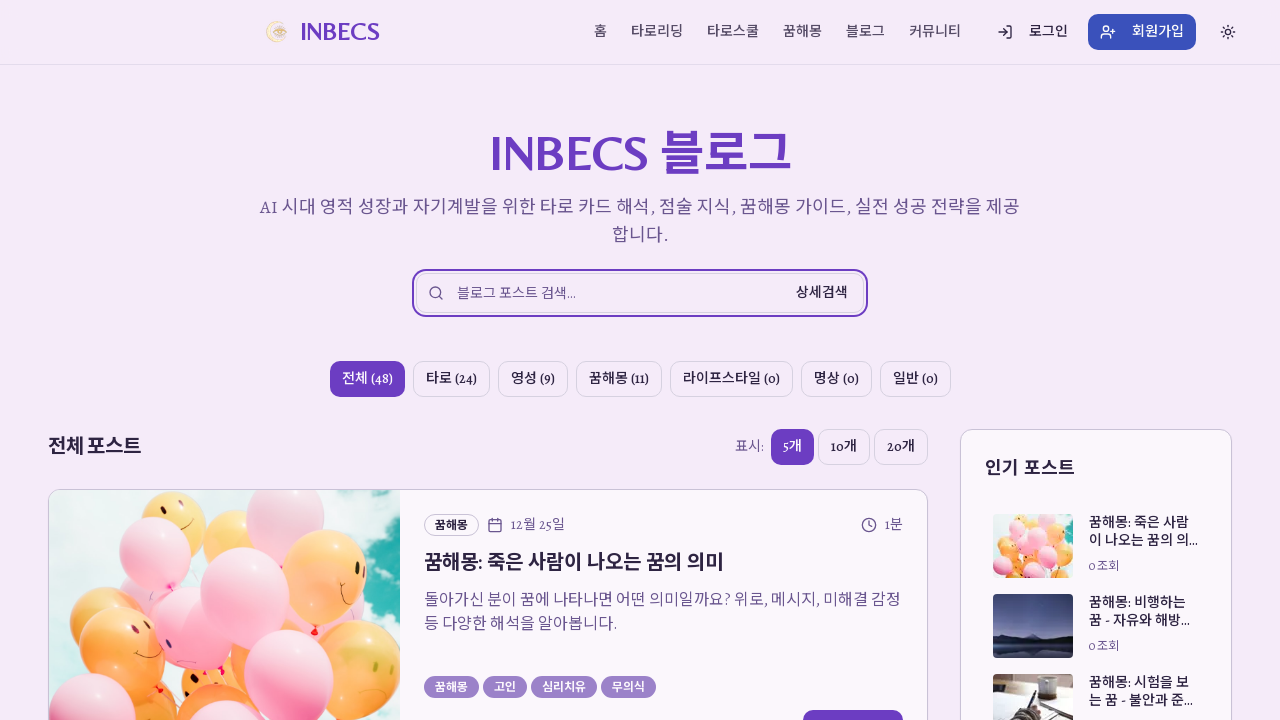